Tests static and dynamic dropdowns by selecting from a static dropdown and using autocomplete for a dynamic dropdown

Starting URL: https://rahulshettyacademy.com/AutomationPractice/

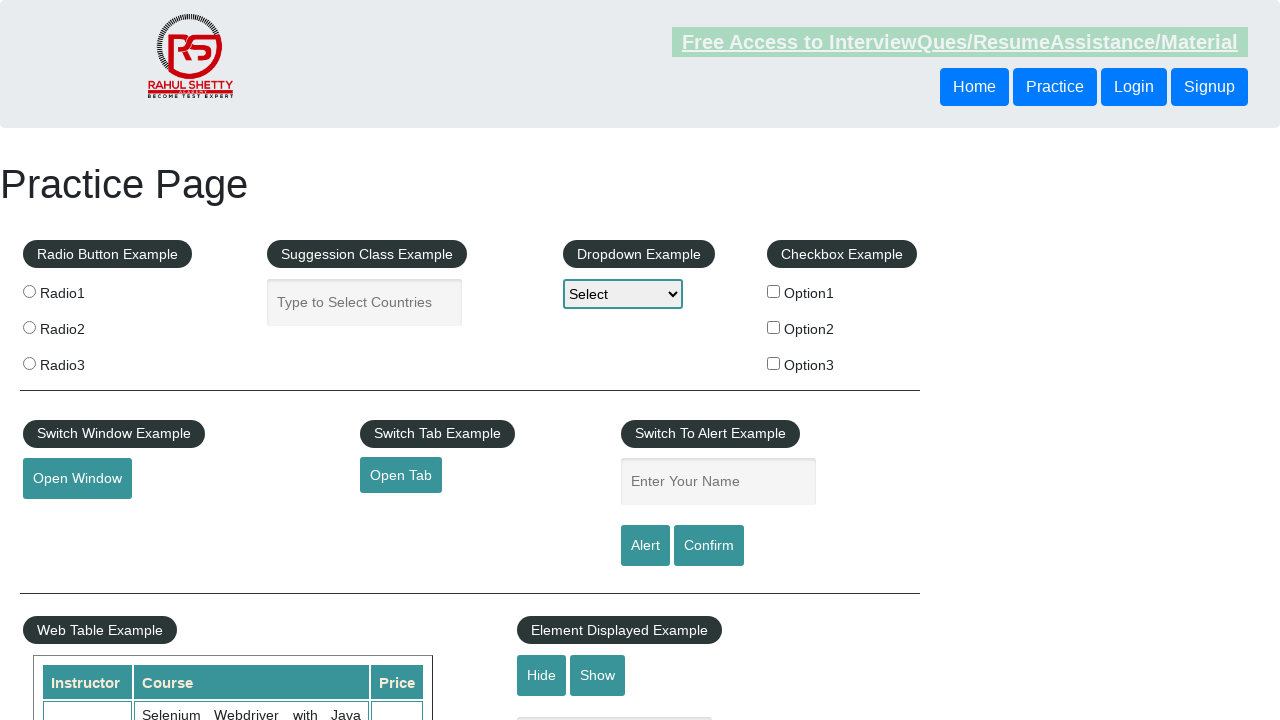

Selected 'option1' from static dropdown on select#dropdown-class-example
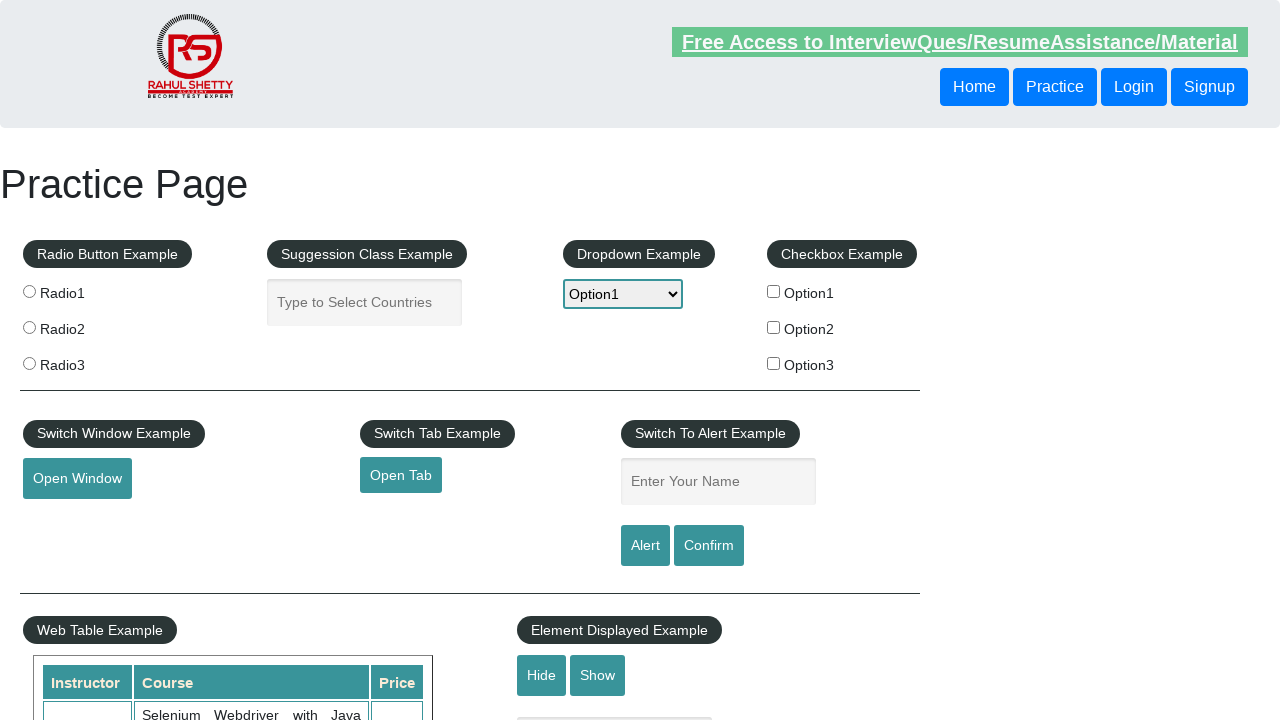

Typed 'ind' in dynamic autocomplete dropdown on input#autocomplete
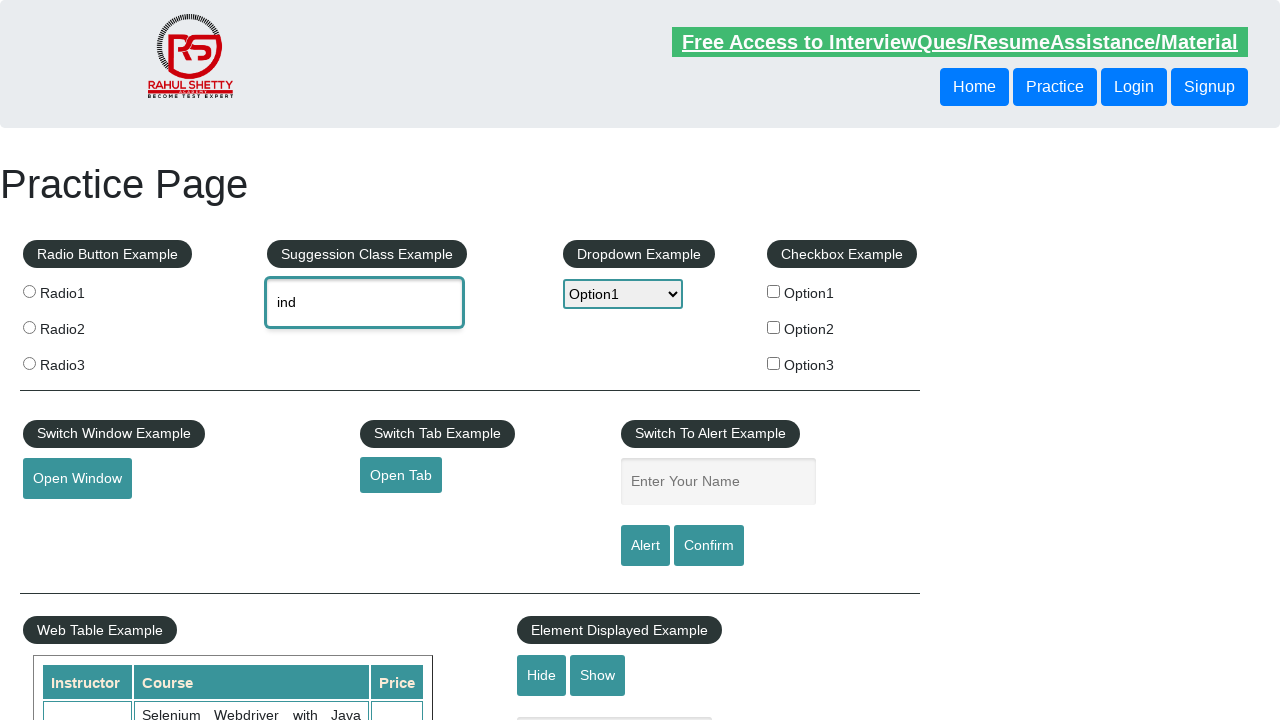

Autocomplete suggestions appeared
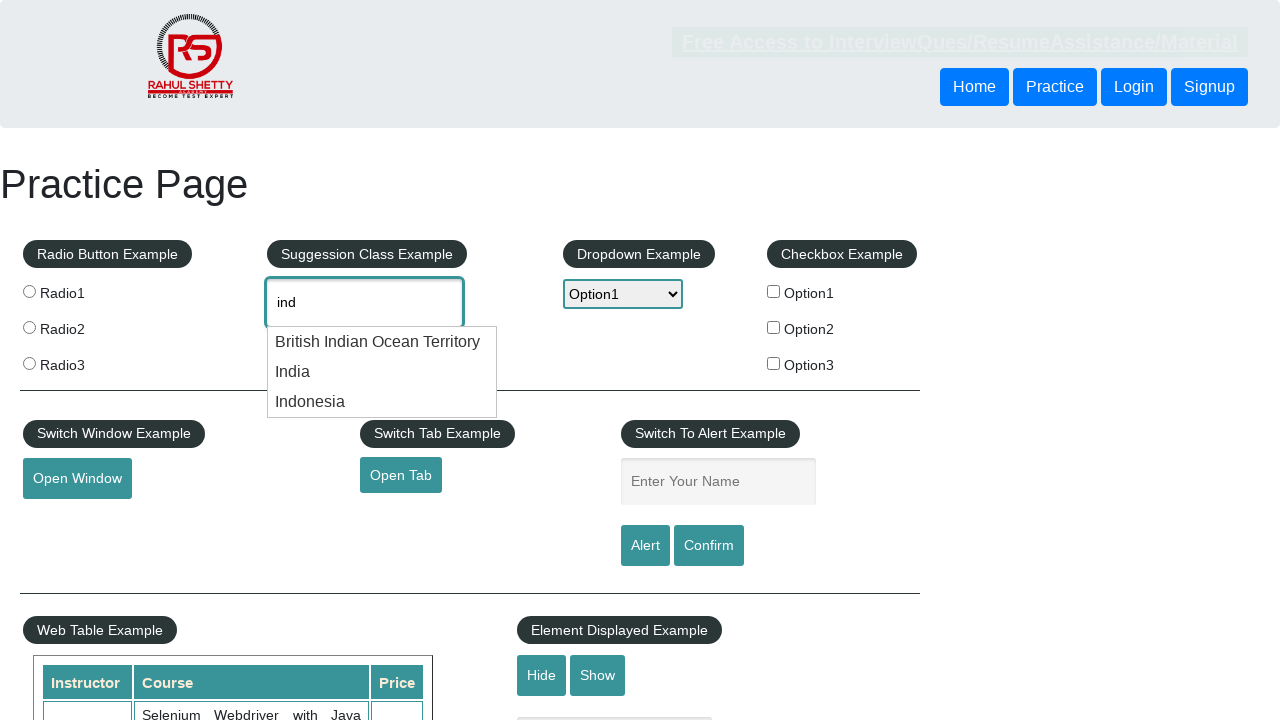

Selected 'India' from autocomplete dropdown at (382, 342) on ul#ui-id-1 li div:has-text('India')
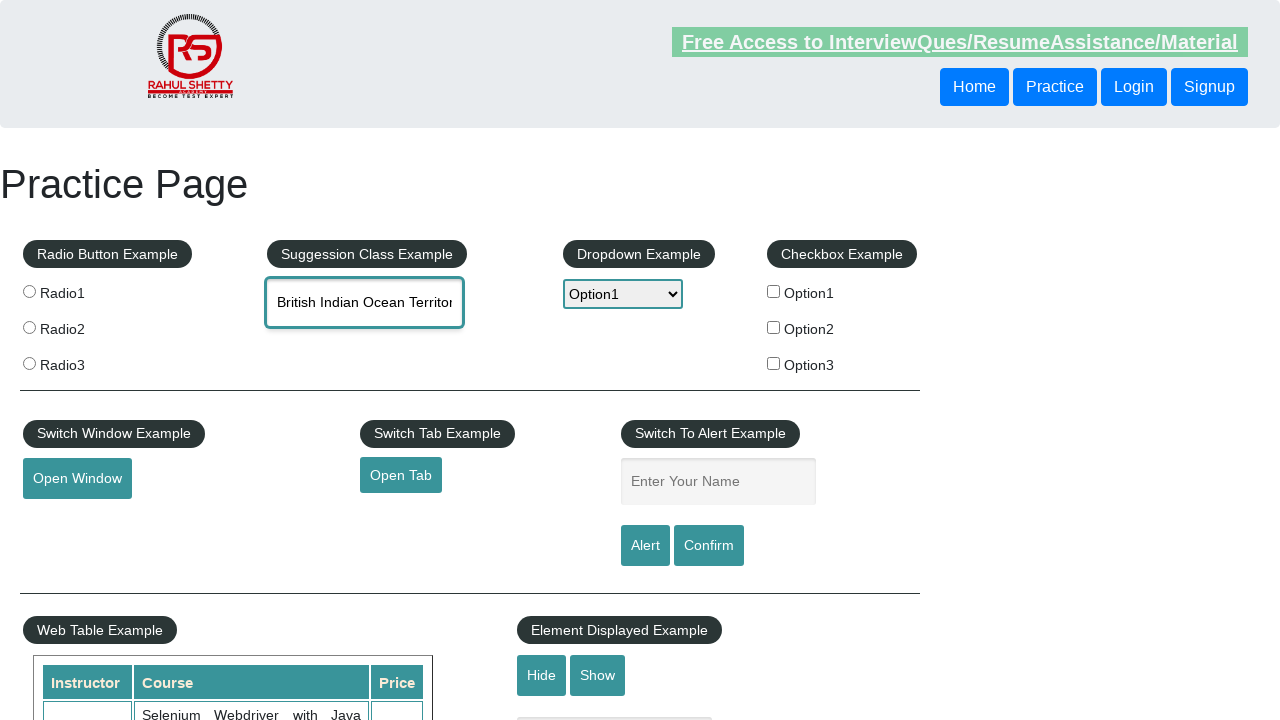

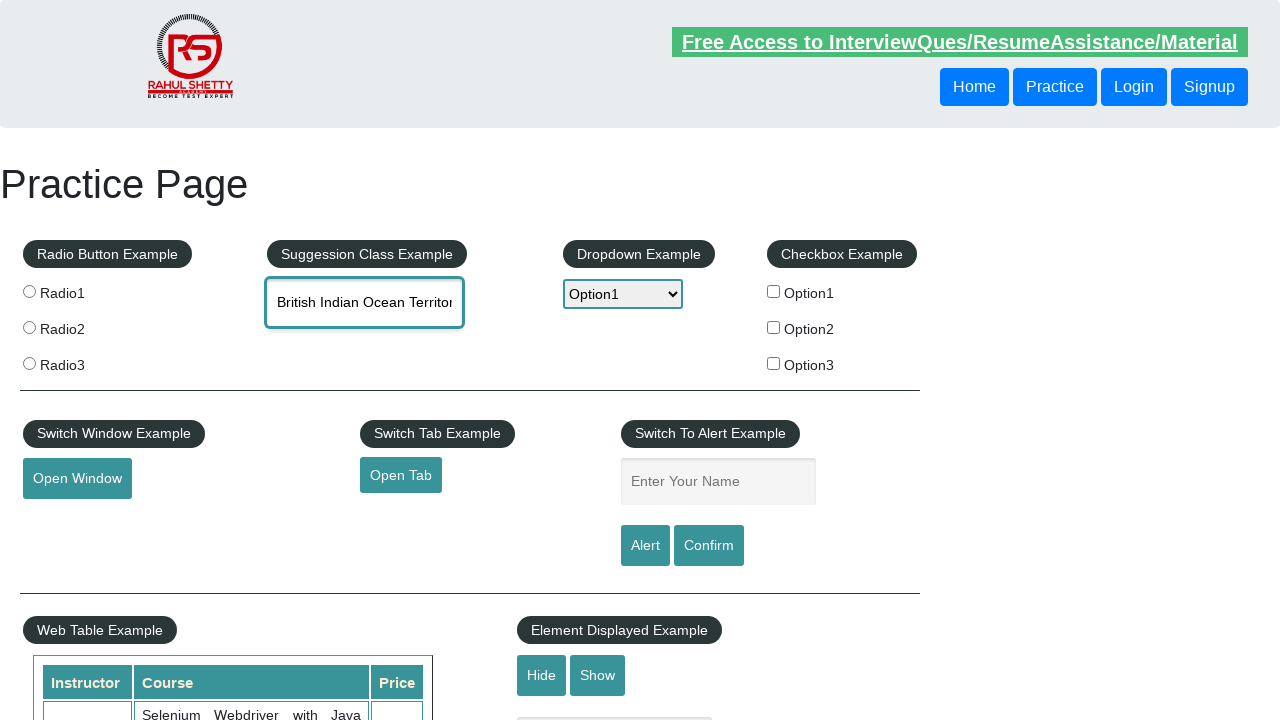